Tests a simple text input form by entering text, submitting with Enter key, and verifying the result displays the entered text

Starting URL: https://www.qa-practice.com/elements/input/simple

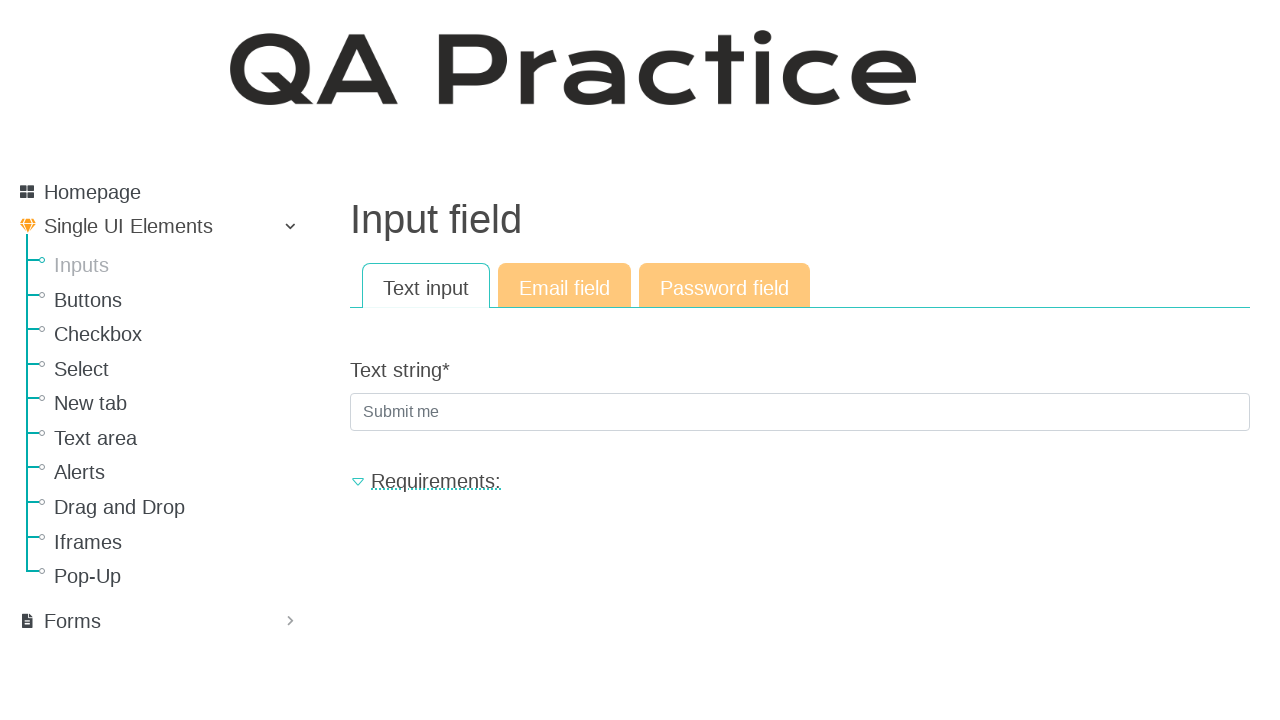

Filled text input field with 'ctoto' on #id_text_string
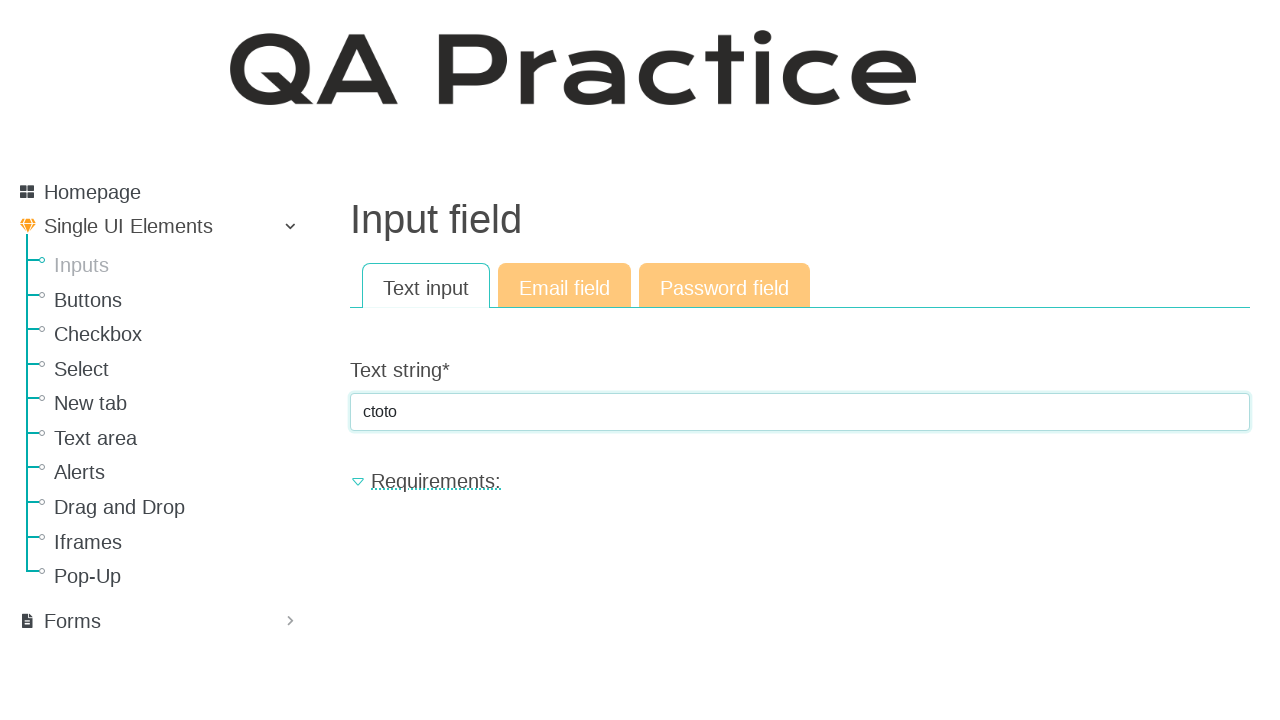

Pressed Enter key to submit the form on #id_text_string
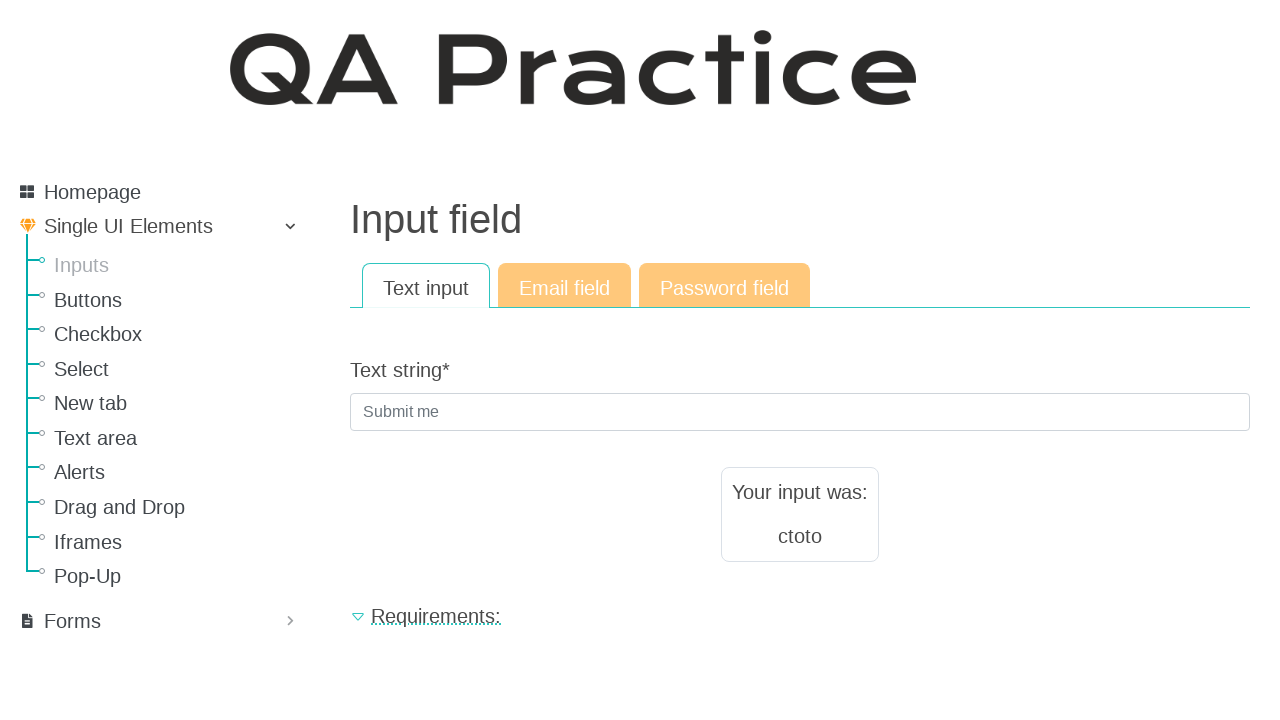

Result text element appeared on the page
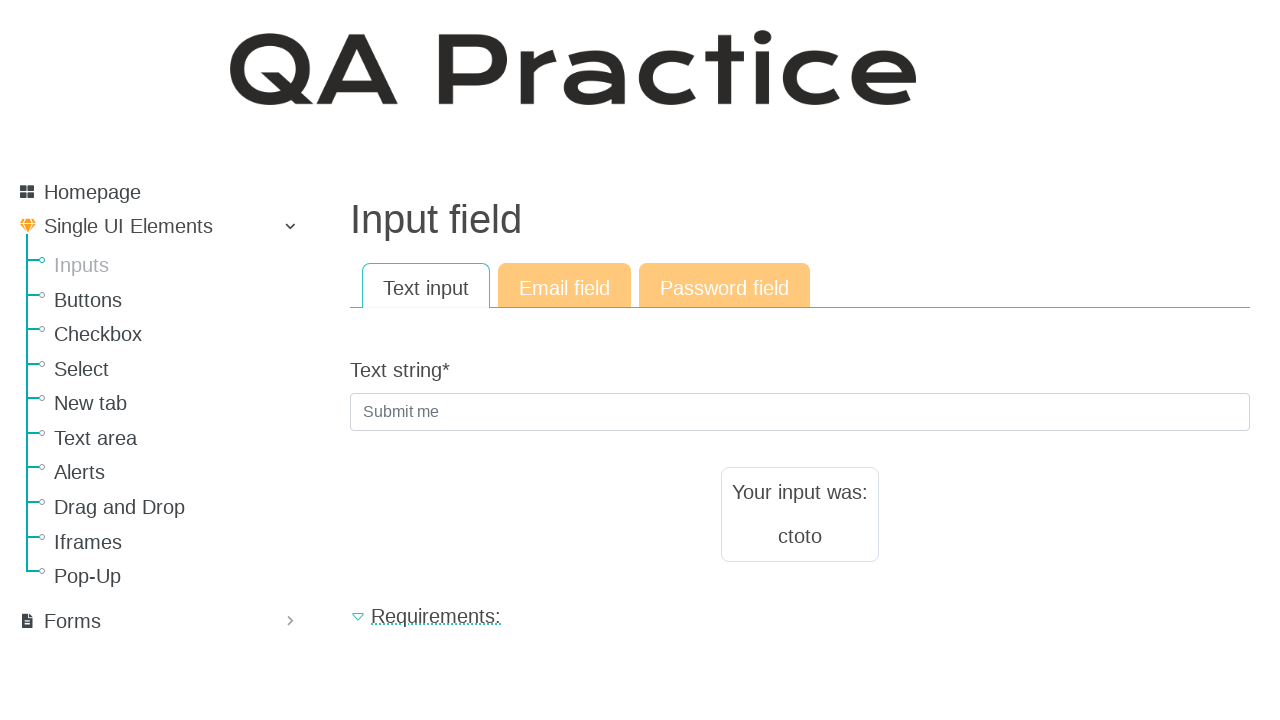

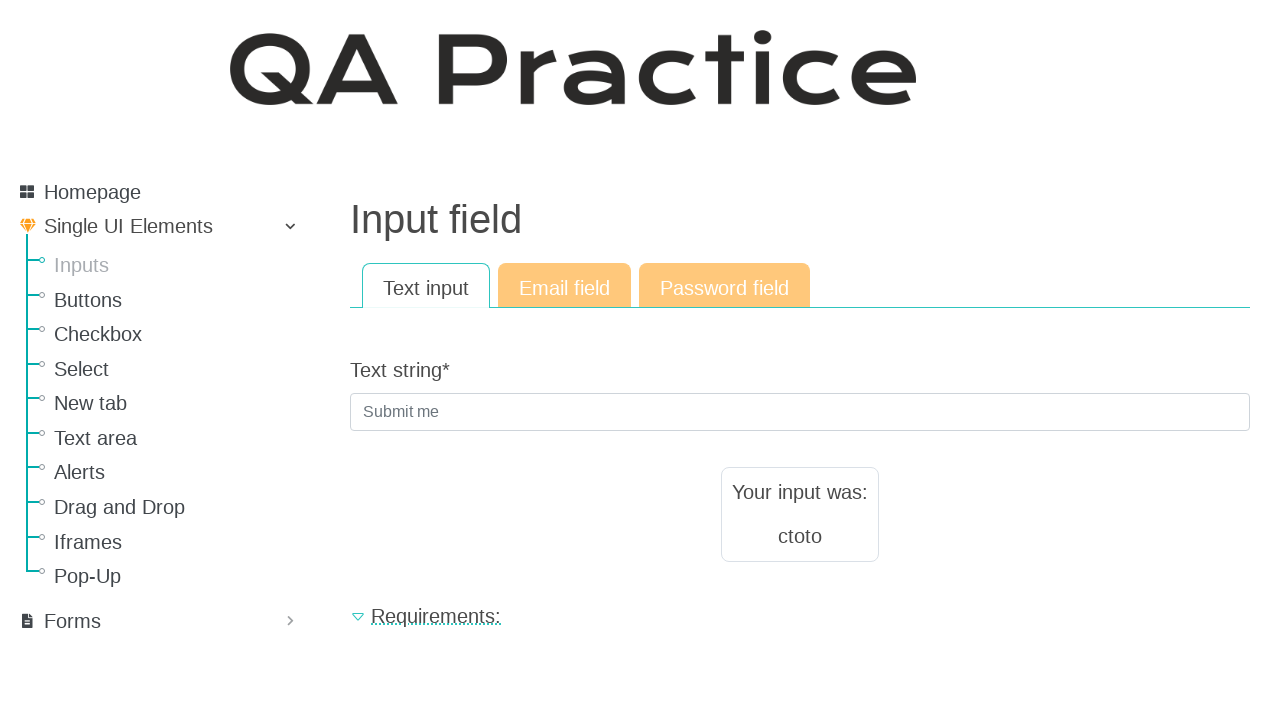